Navigates to a text comparison website and maximizes the browser window. Originally demonstrated Chrome extension loading capabilities.

Starting URL: https://text-compare.com/

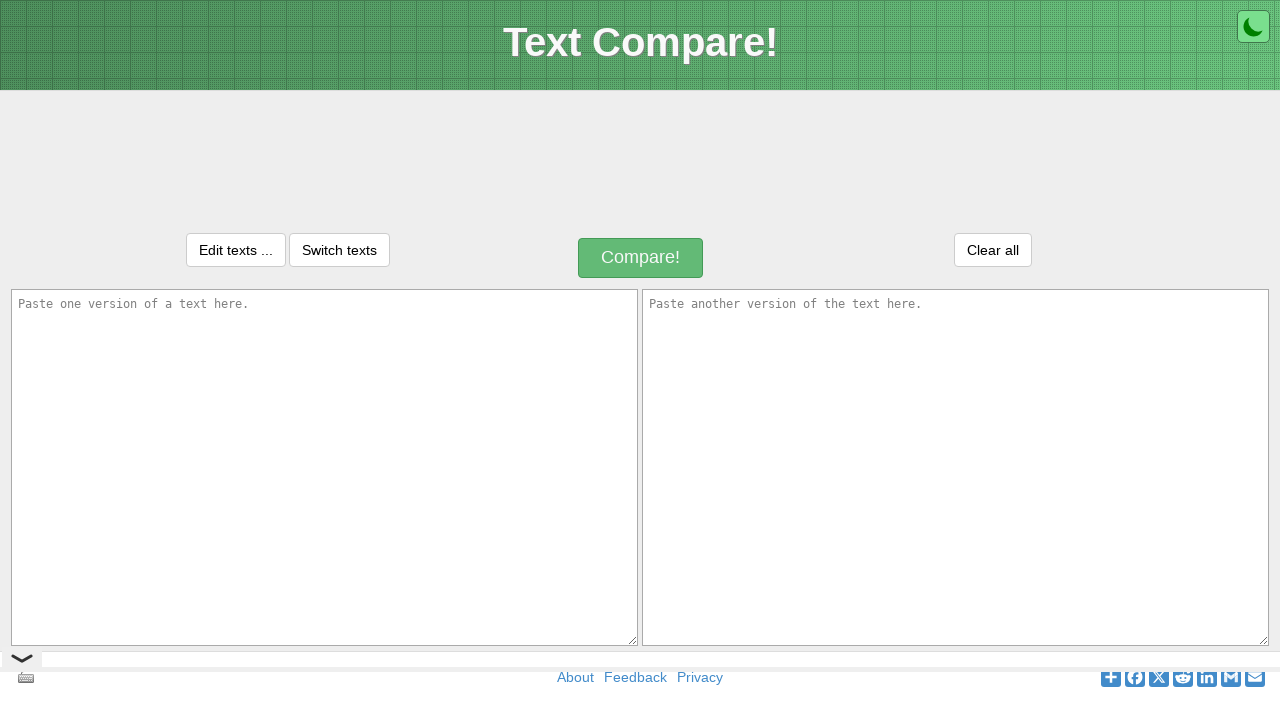

Navigated to text comparison website at https://text-compare.com/
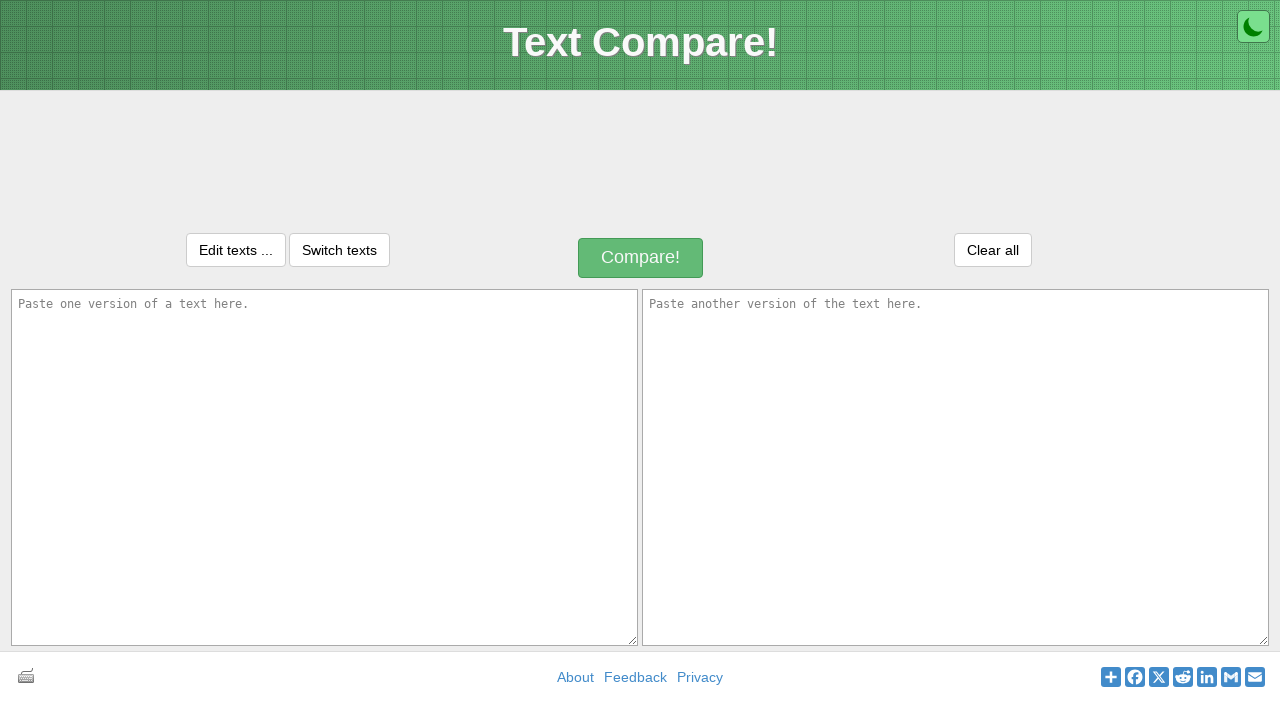

Maximized browser window to 1920x1080
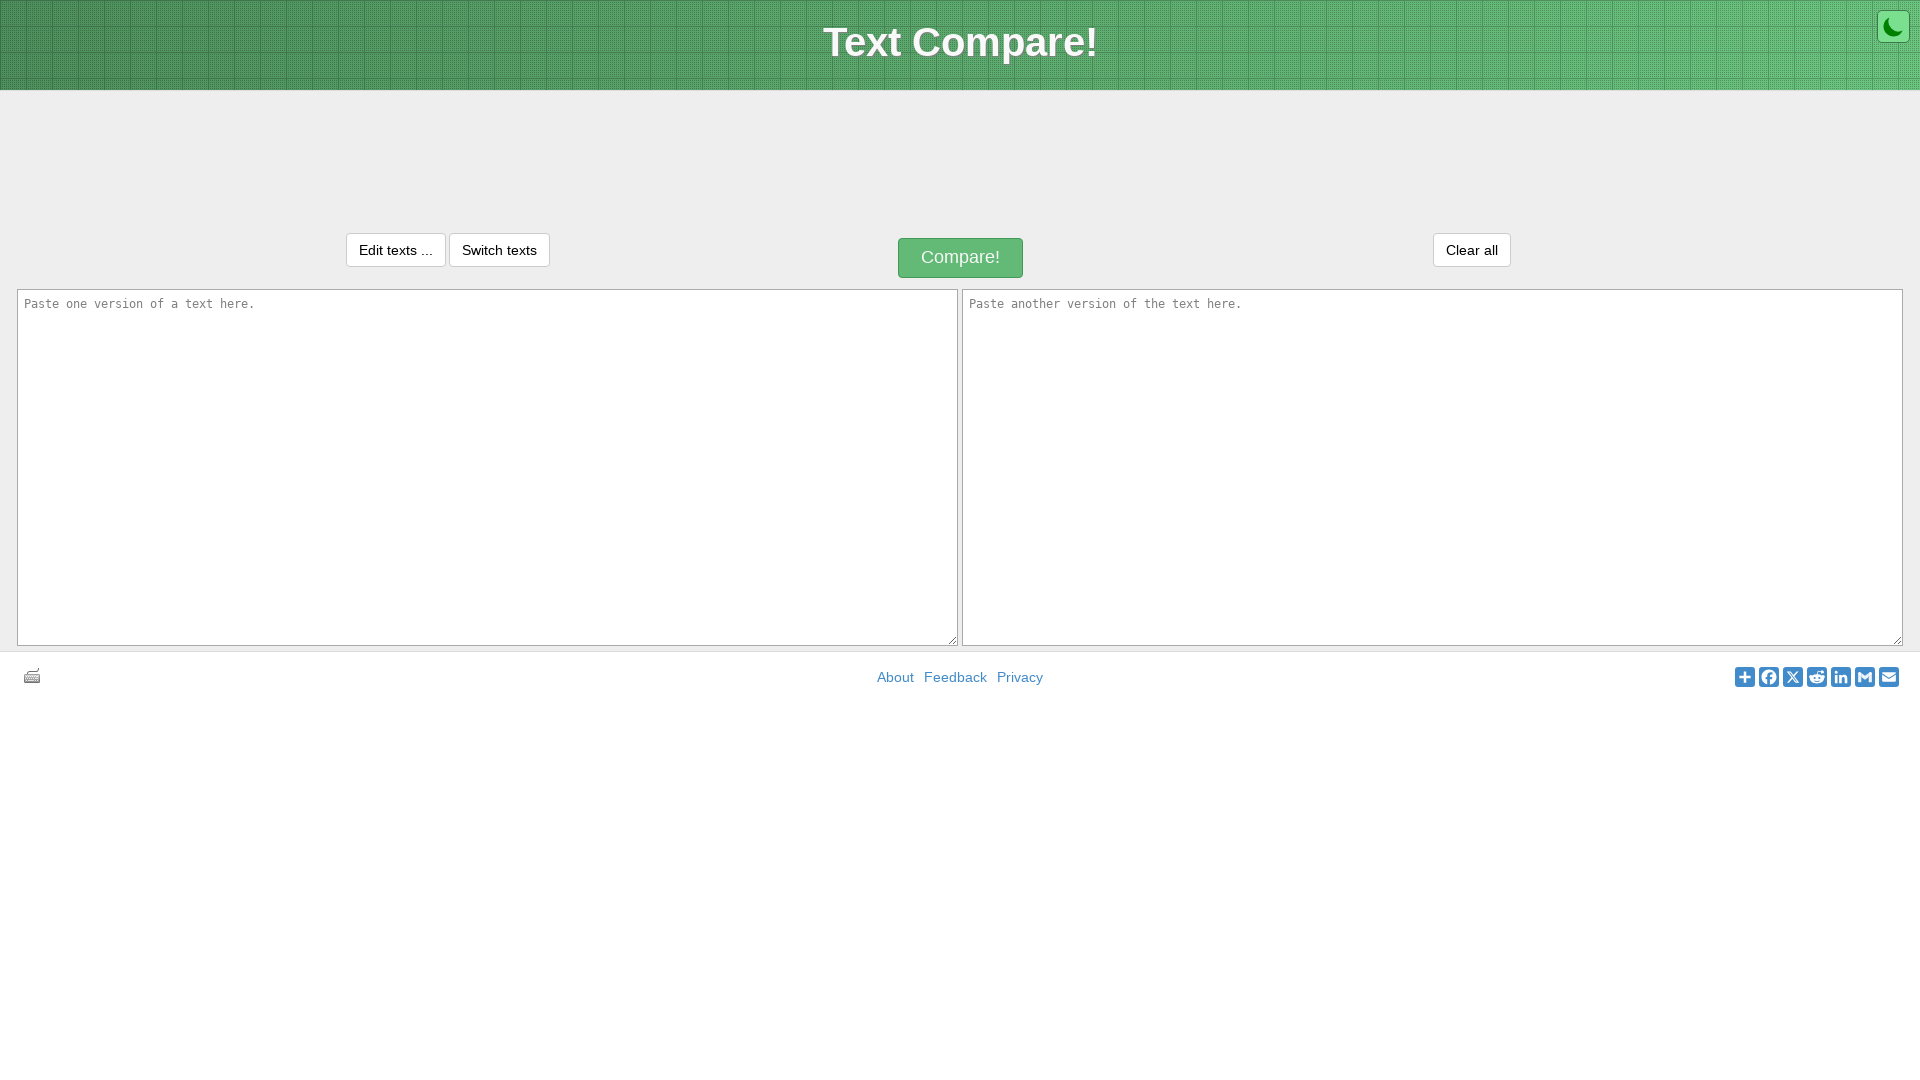

Page fully loaded (domcontentloaded state)
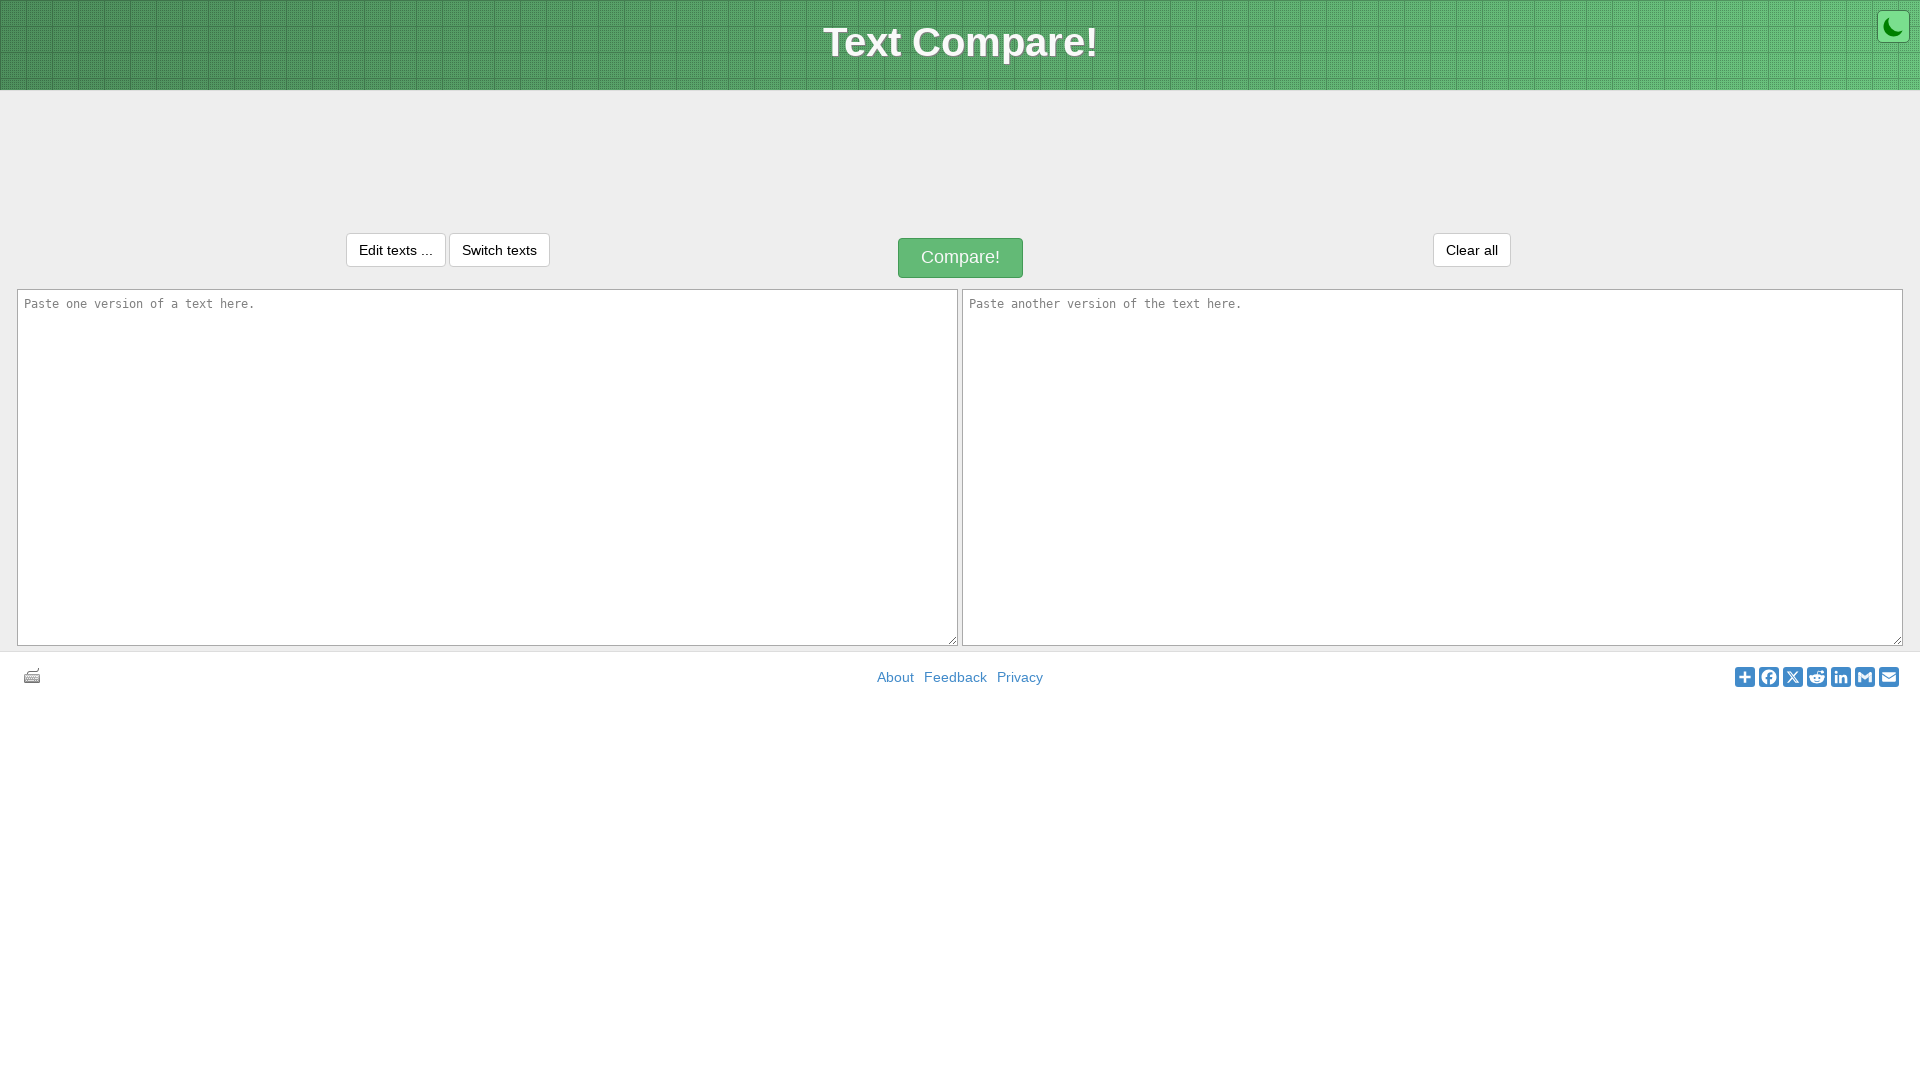

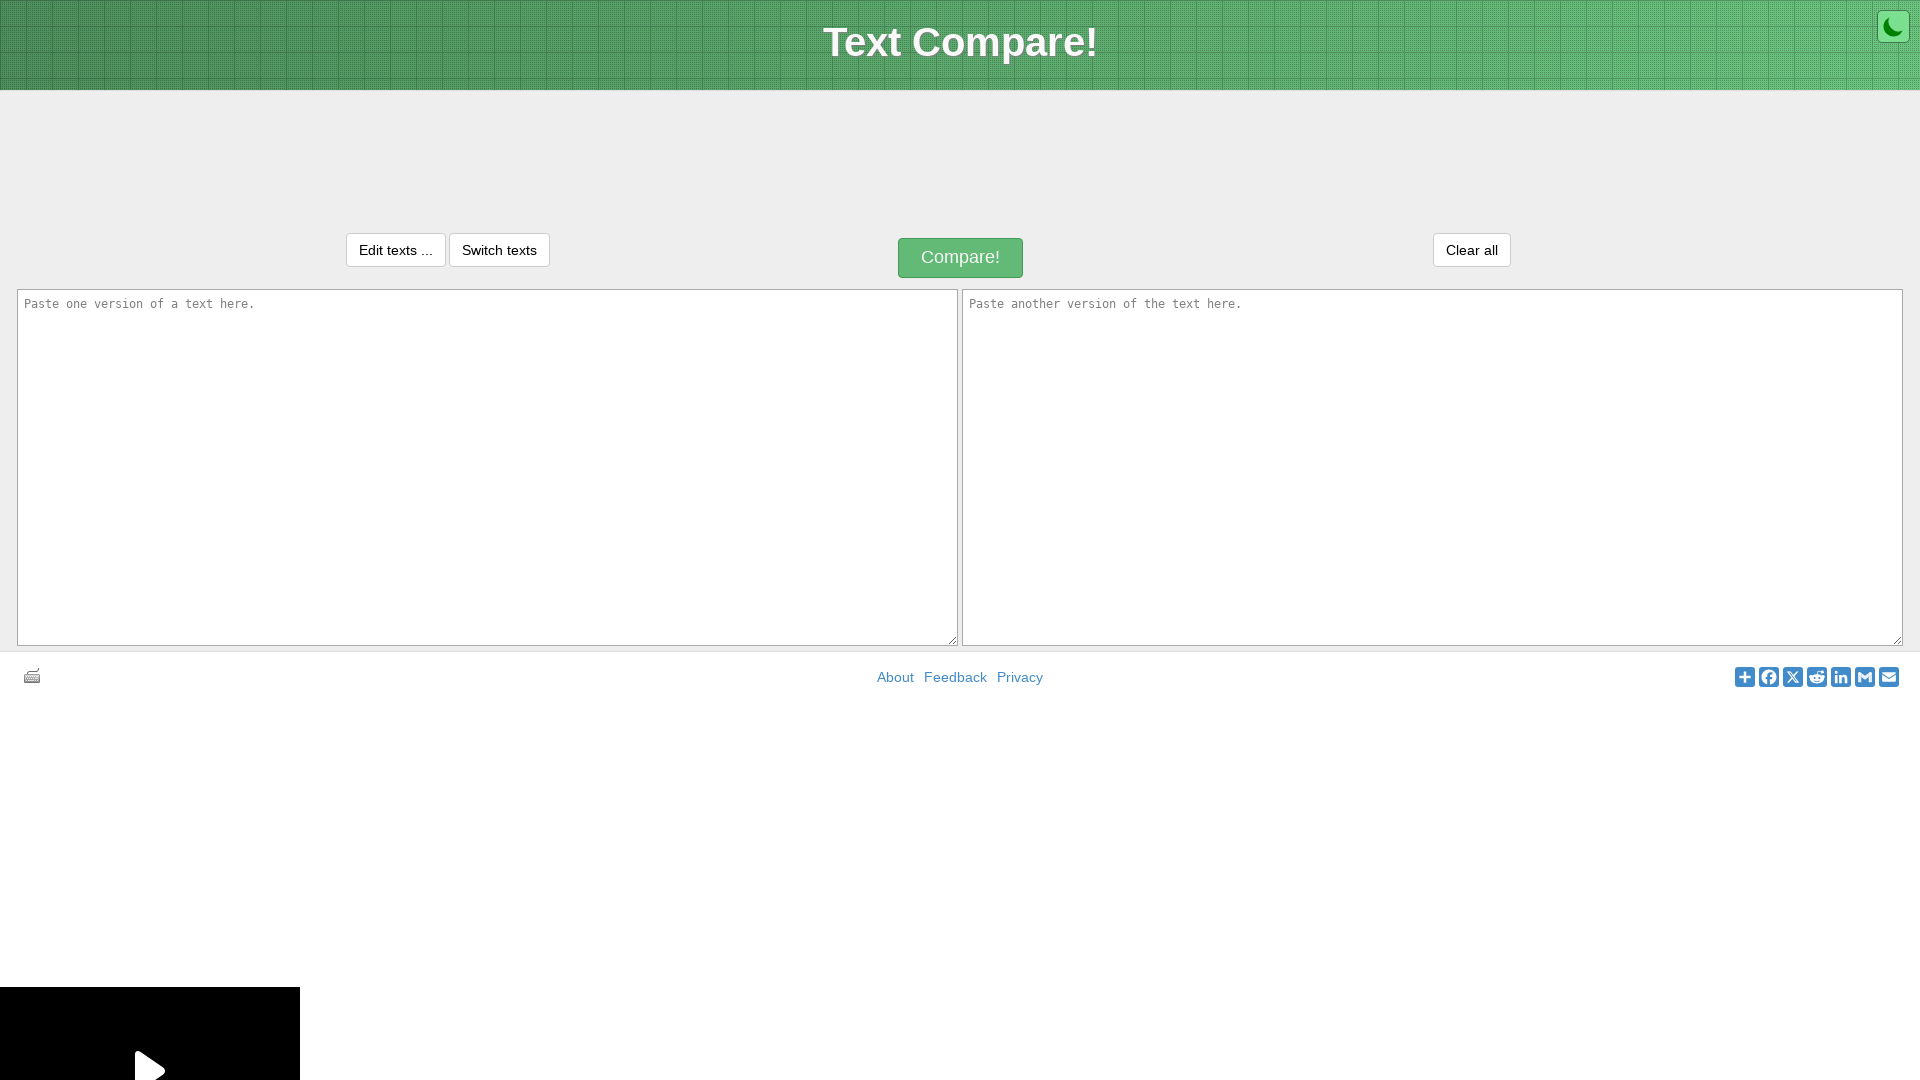